Tests clicking the "Slow calculator" link and verifies the page loads

Starting URL: https://bonigarcia.dev/selenium-webdriver-java/index.html

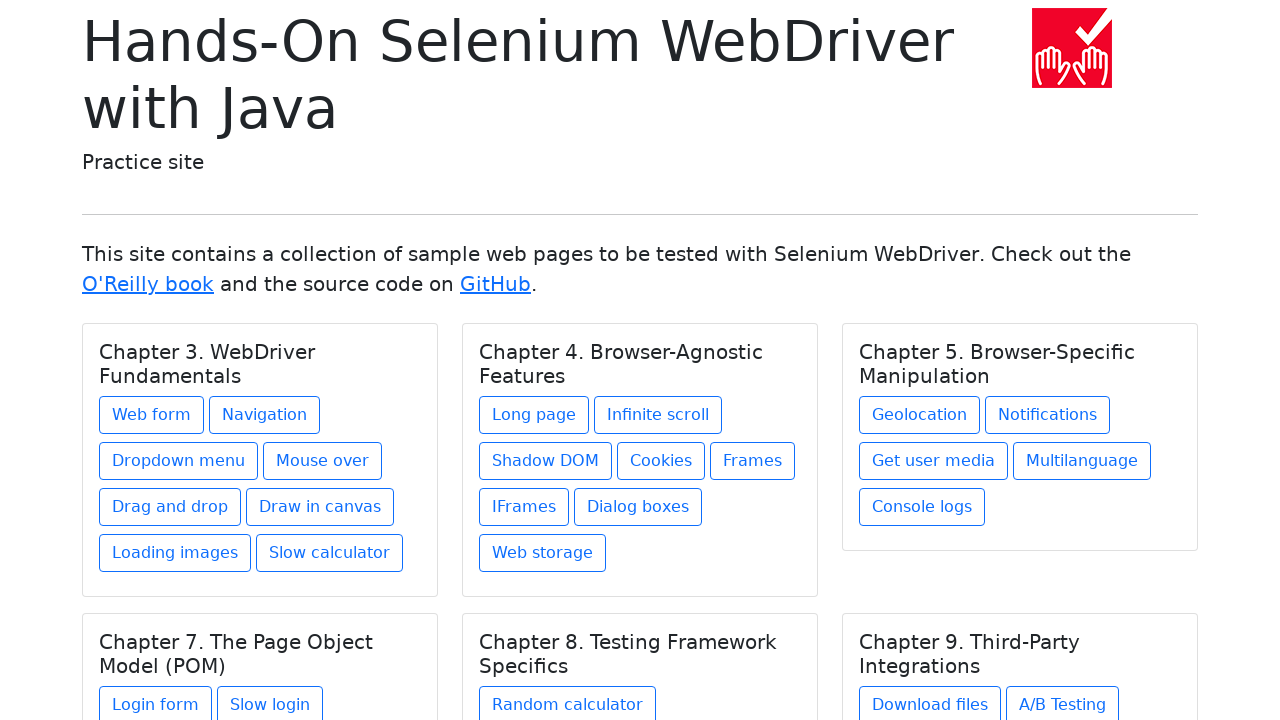

Clicked on the 'Slow calculator' link at (330, 553) on a:text('Slow calculator')
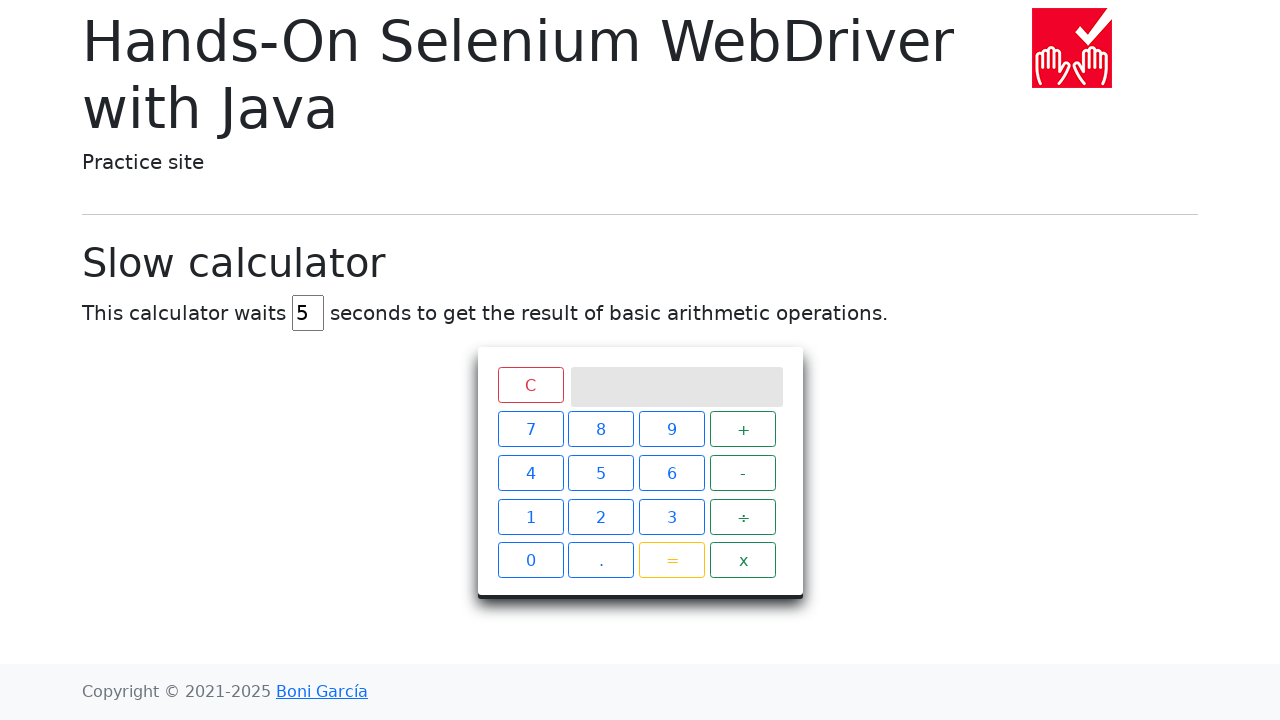

Slow calculator page loaded successfully
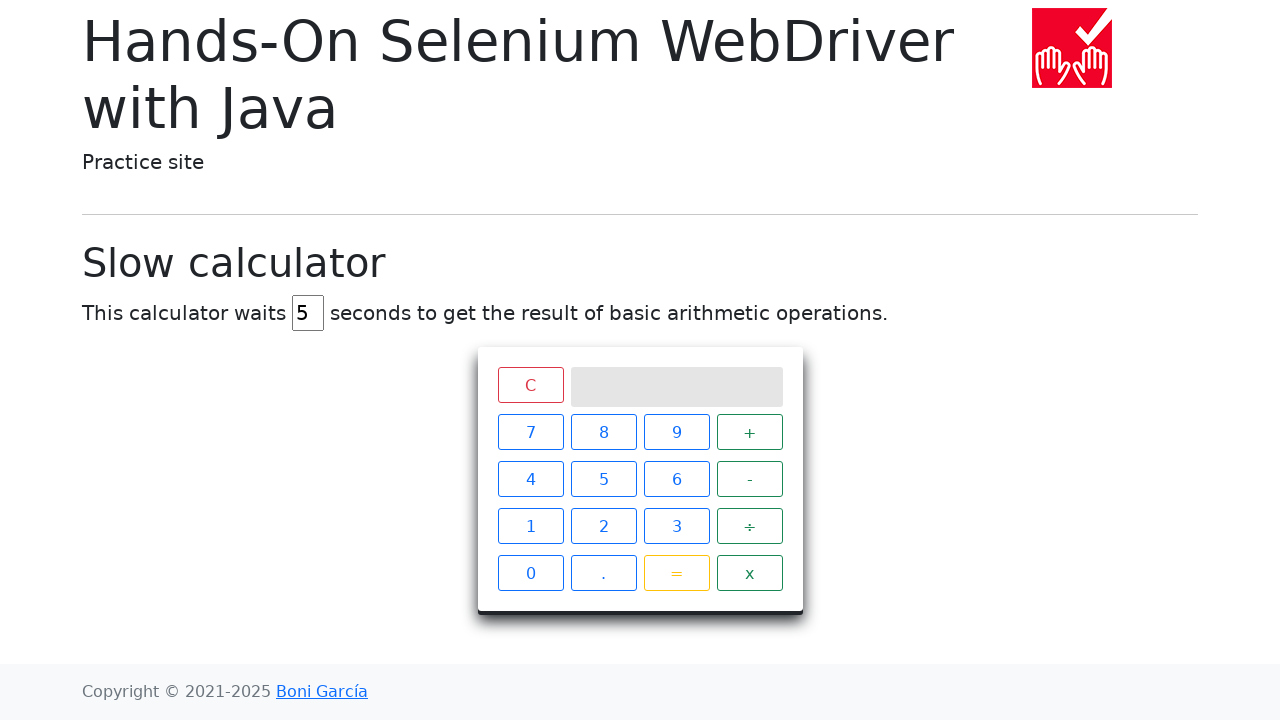

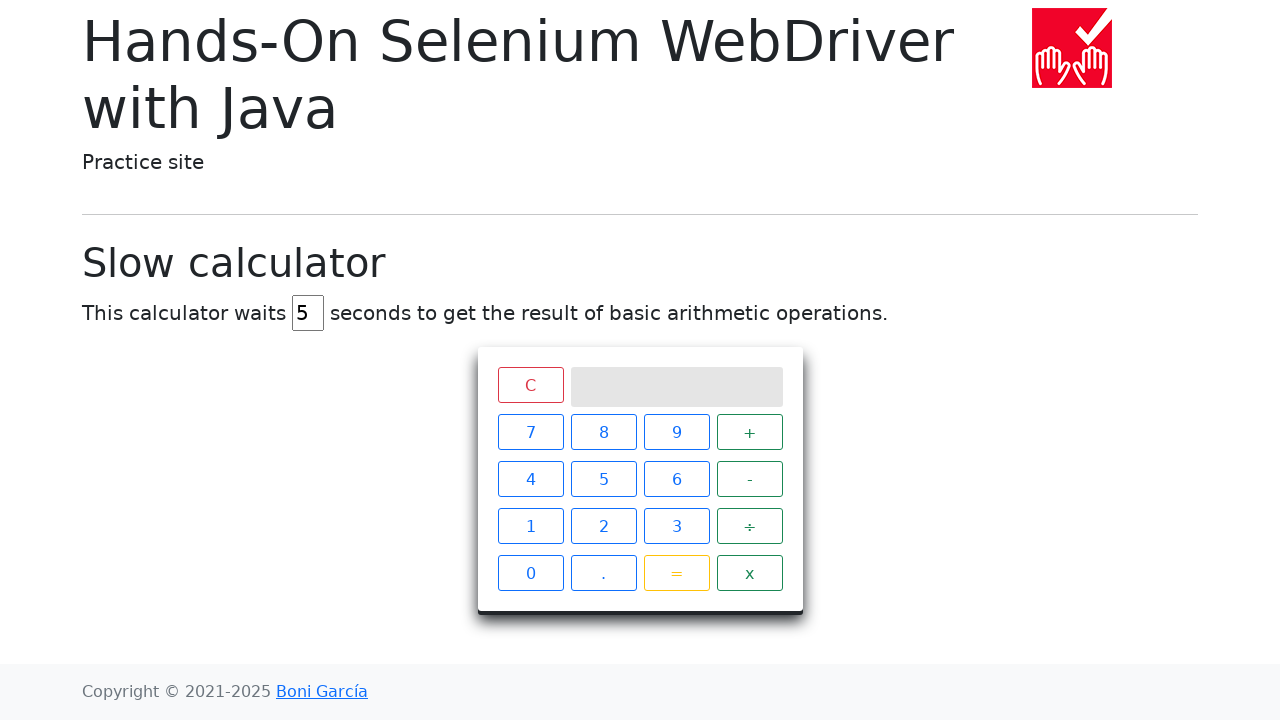